Tests a text input form by filling a textarea with an answer and clicking the submit button on an educational exercise page.

Starting URL: https://suninjuly.github.io/text_input_task.html

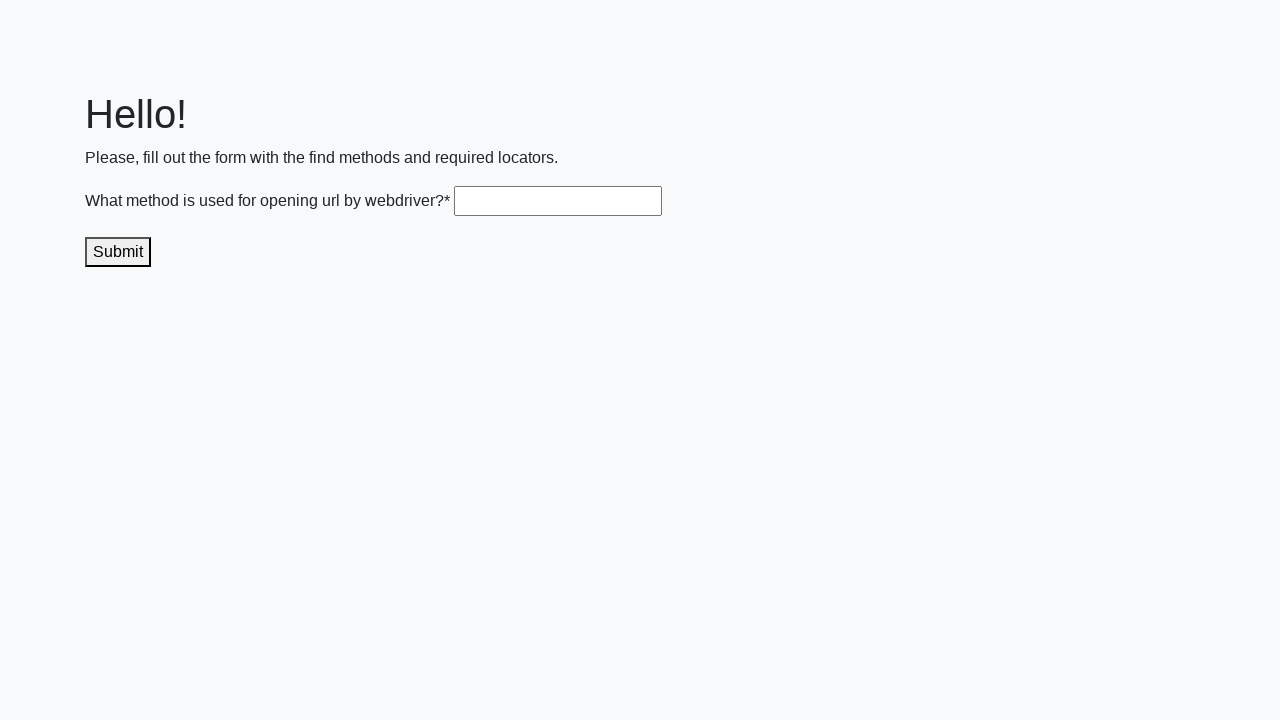

Filled textarea with answer 'get()' on .textarea
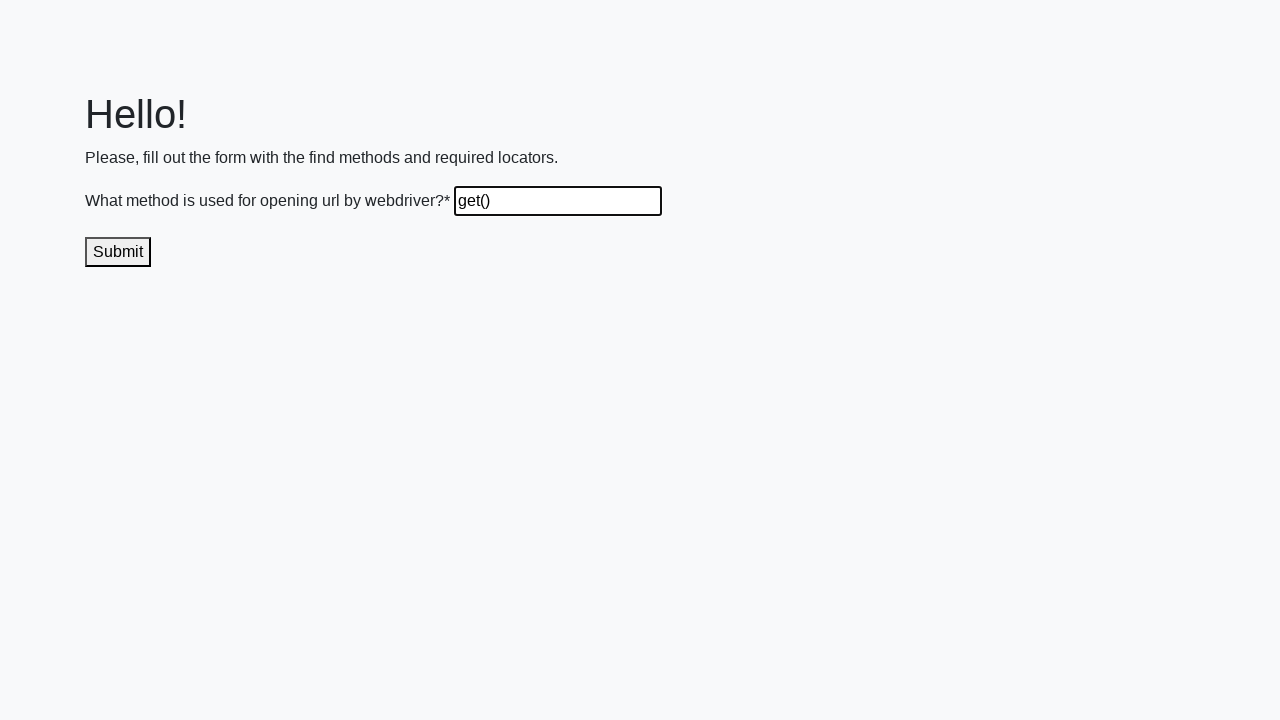

Clicked submit button to send answer at (118, 252) on .submit-submission
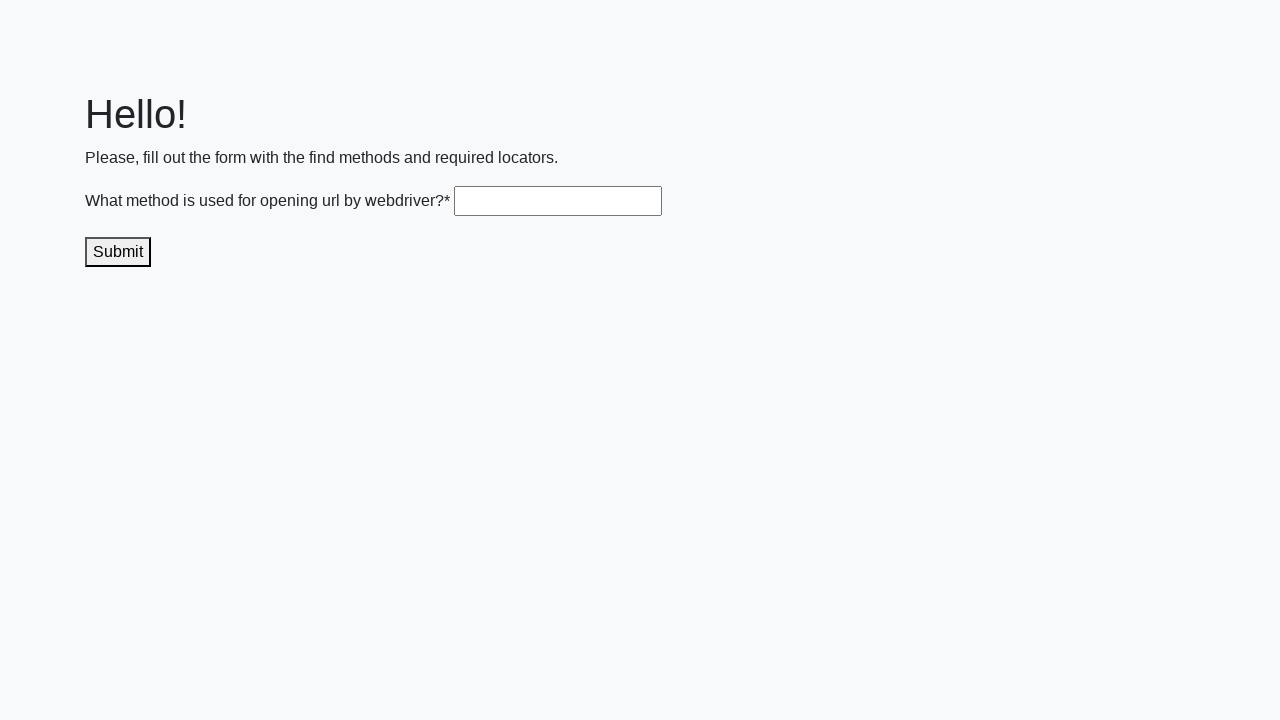

Waited 1 second for submission to complete
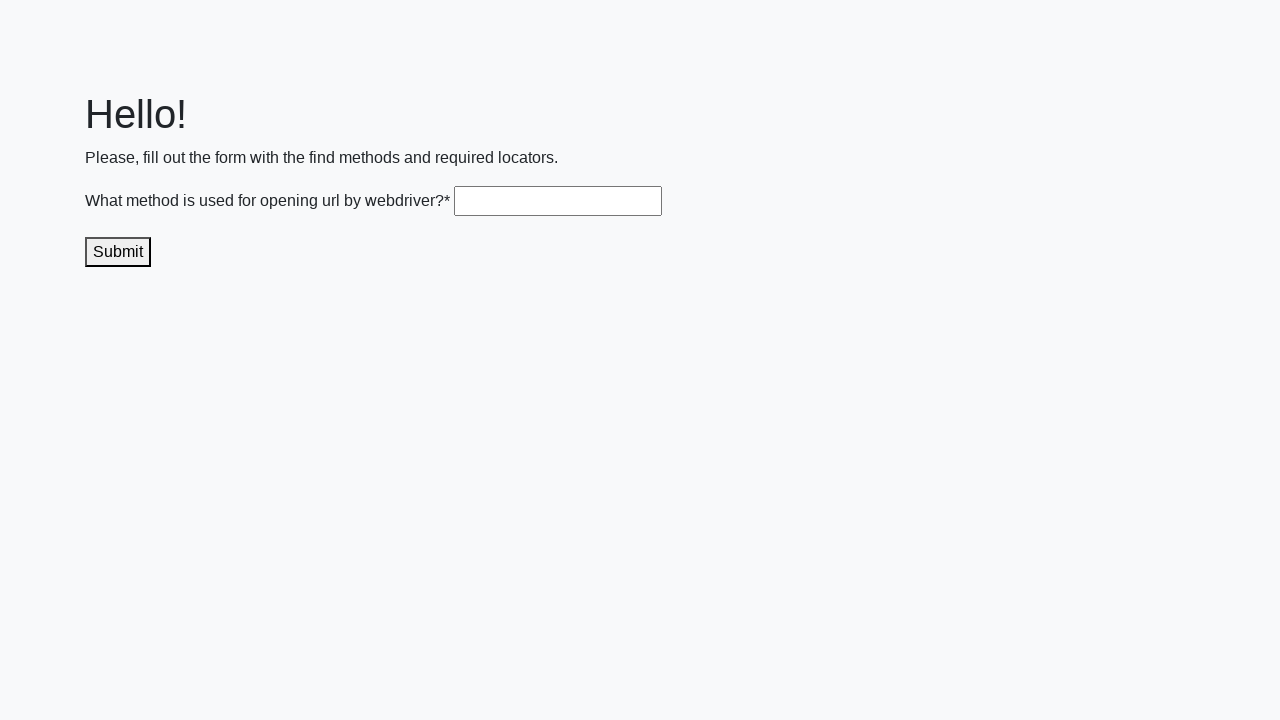

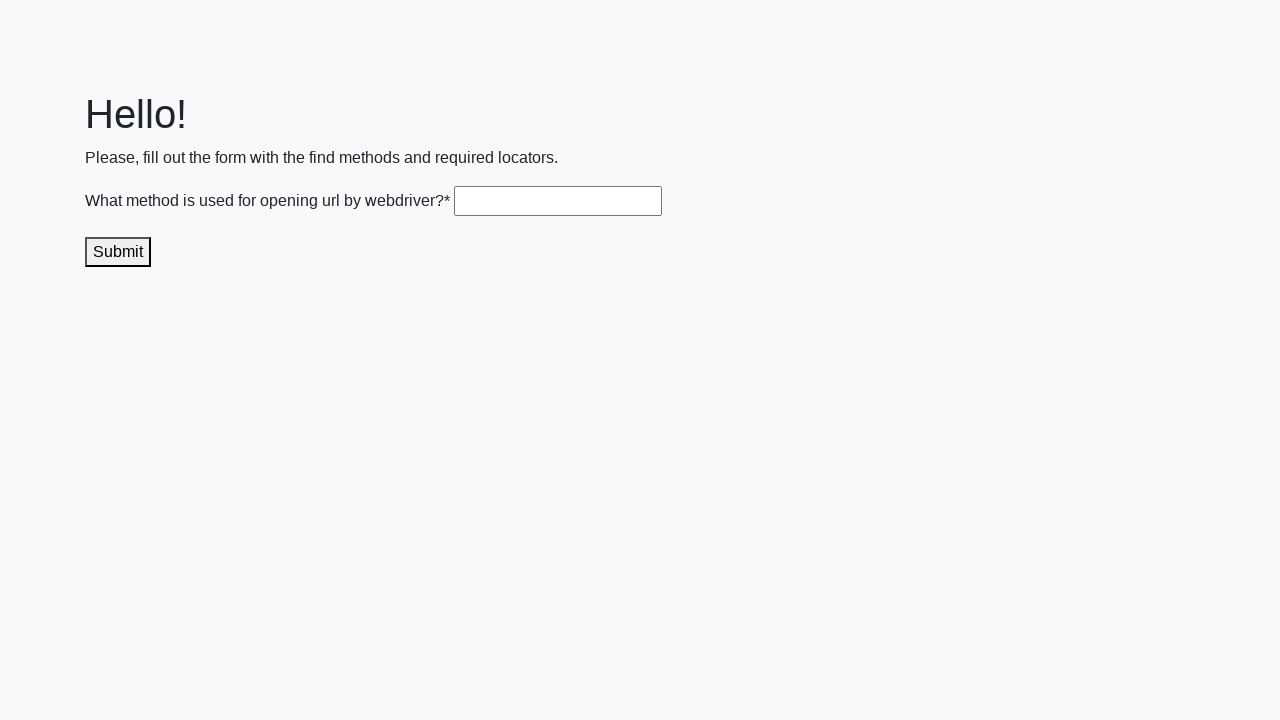